Tests dropdown selection by selecting options using different methods (by value and by index)

Starting URL: http://the-internet.herokuapp.com/dropdown

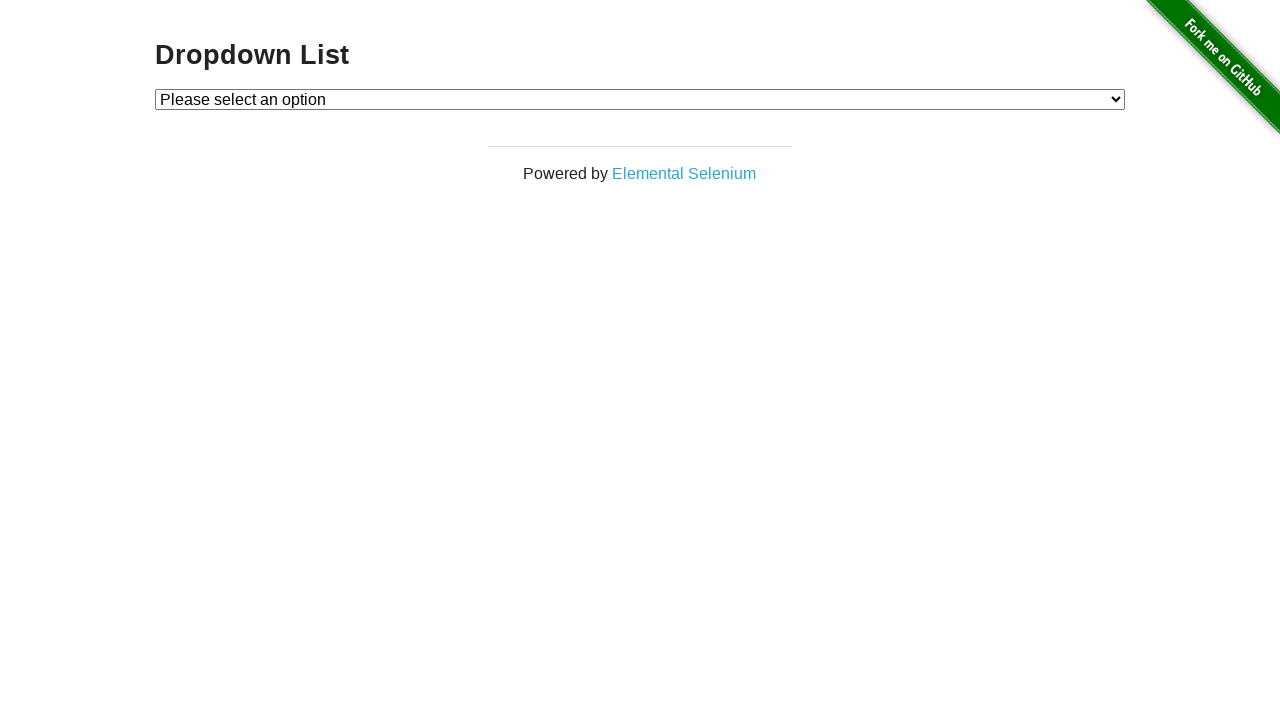

Selected dropdown option by value '1' on #dropdown
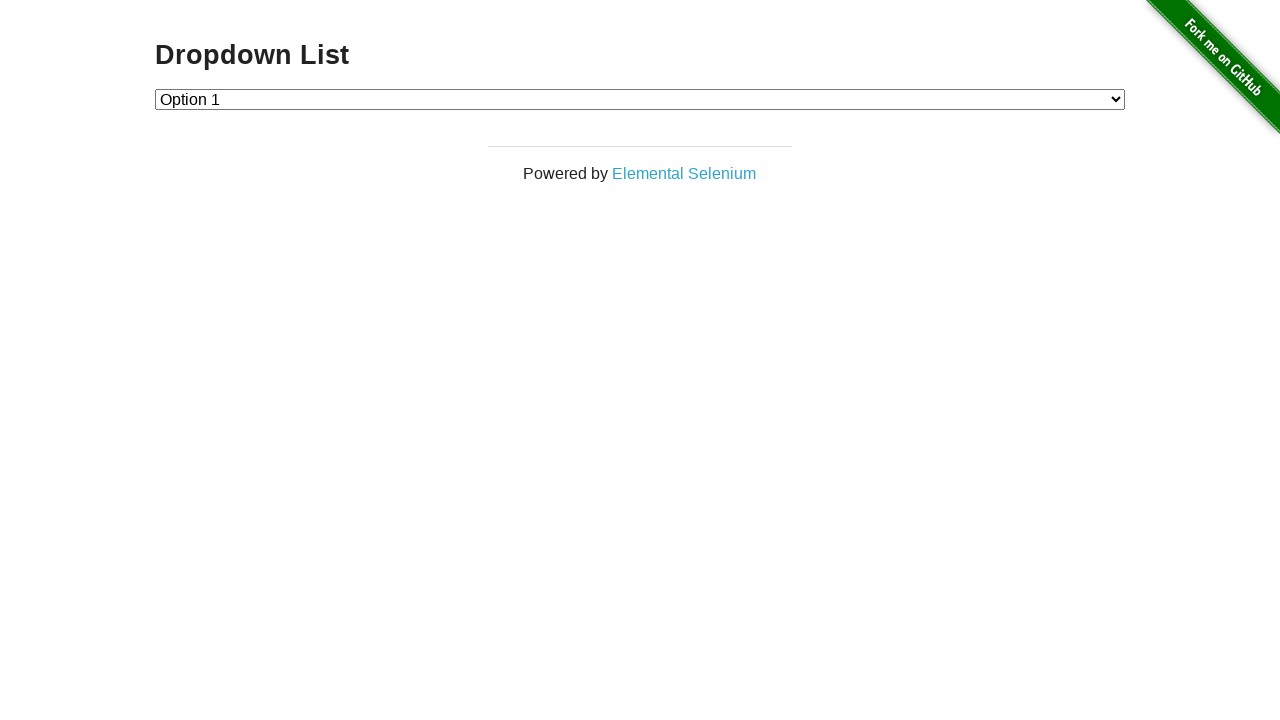

Selected dropdown option by index 2 (Option 2) on #dropdown
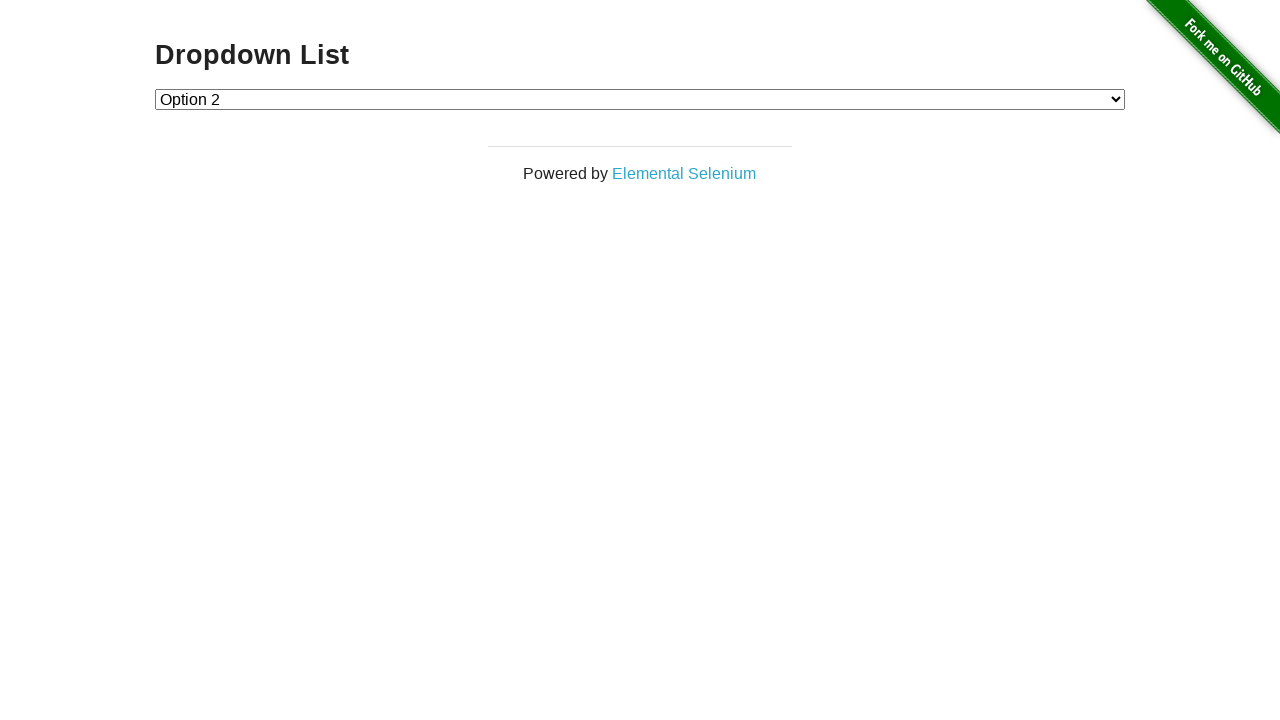

Retrieved selected option text: 'Option 2'
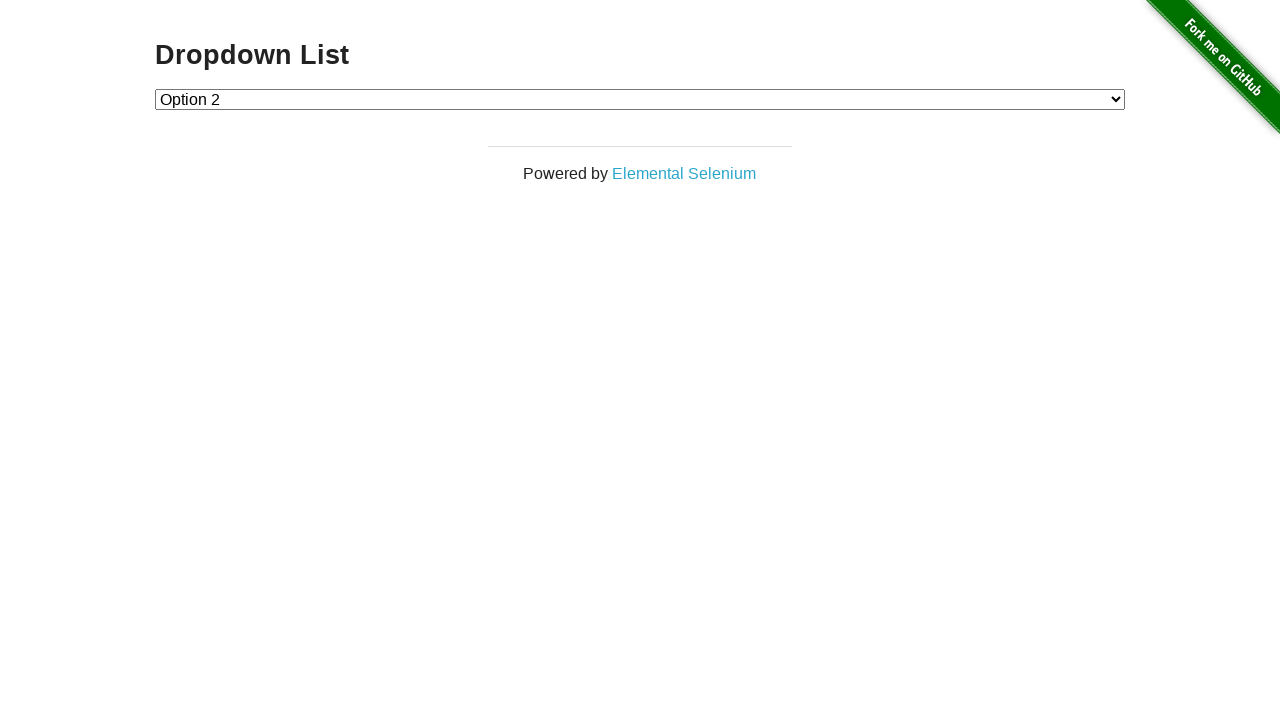

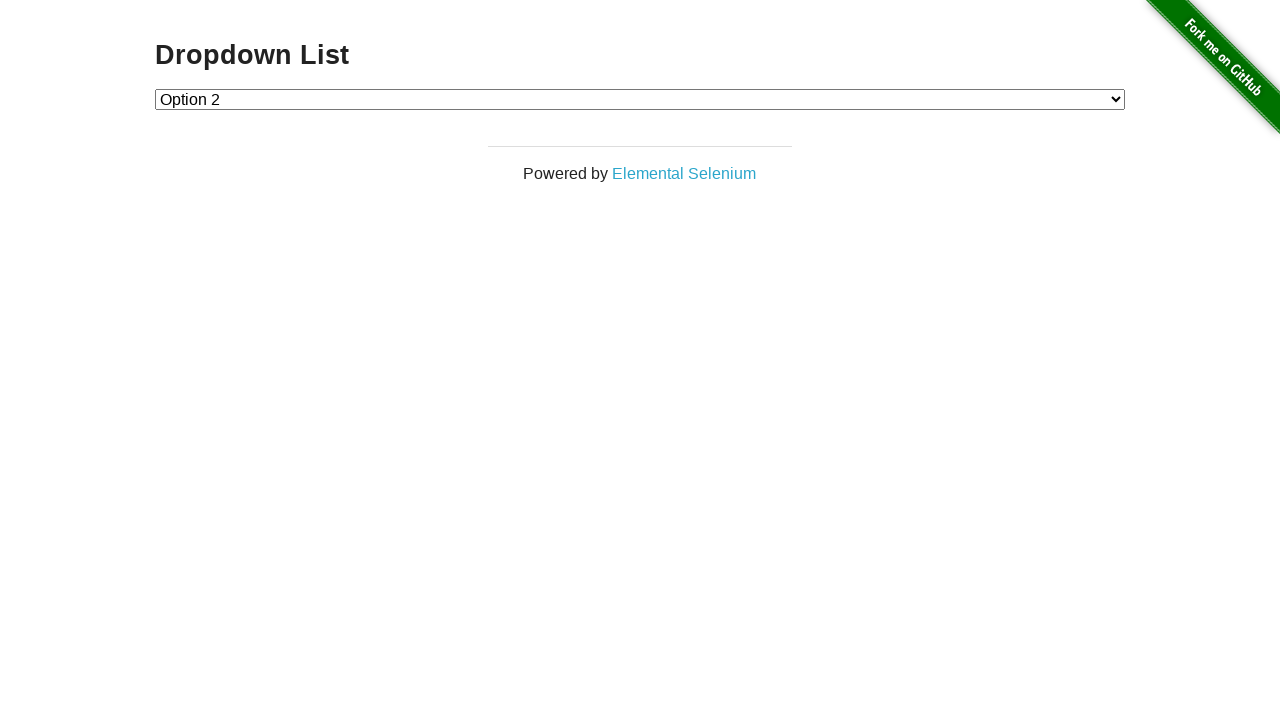